Tests multiple window handling by clicking a link that opens a new window, switching between windows, and extracting text from each window

Starting URL: https://the-internet.herokuapp.com/windows

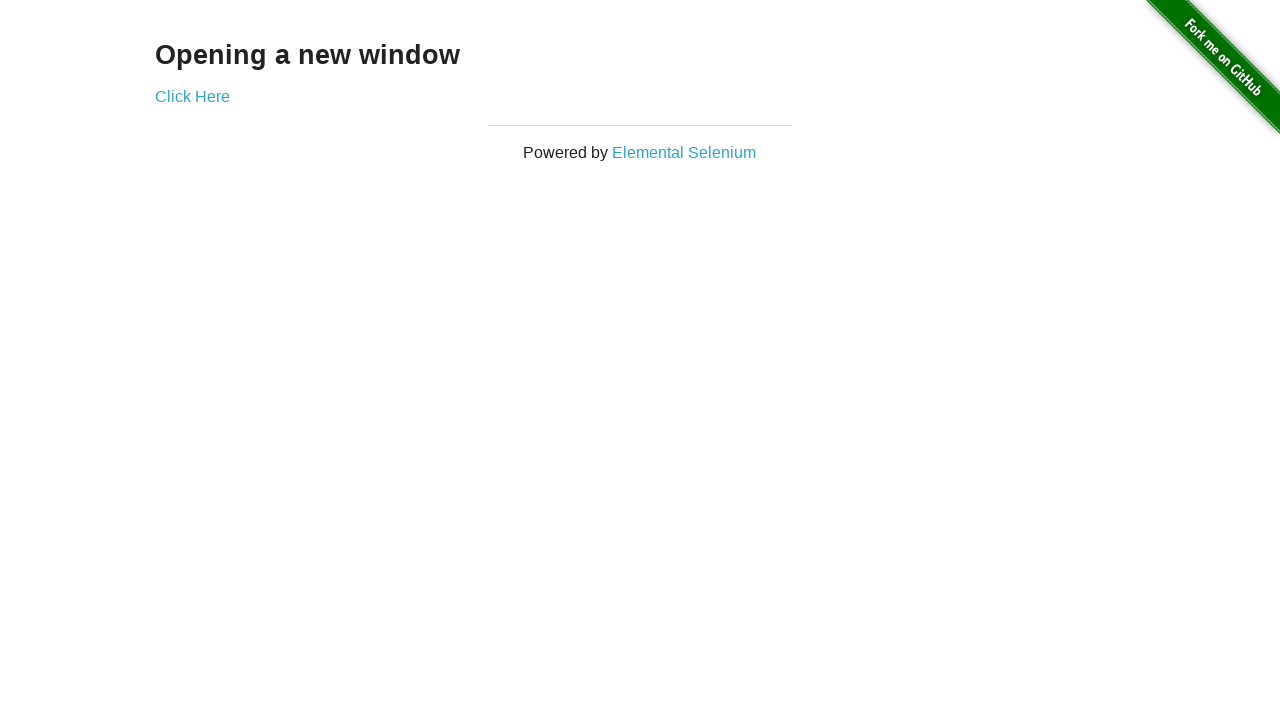

Clicked 'Click Here' link to open new window at (192, 96) on text=Click Here
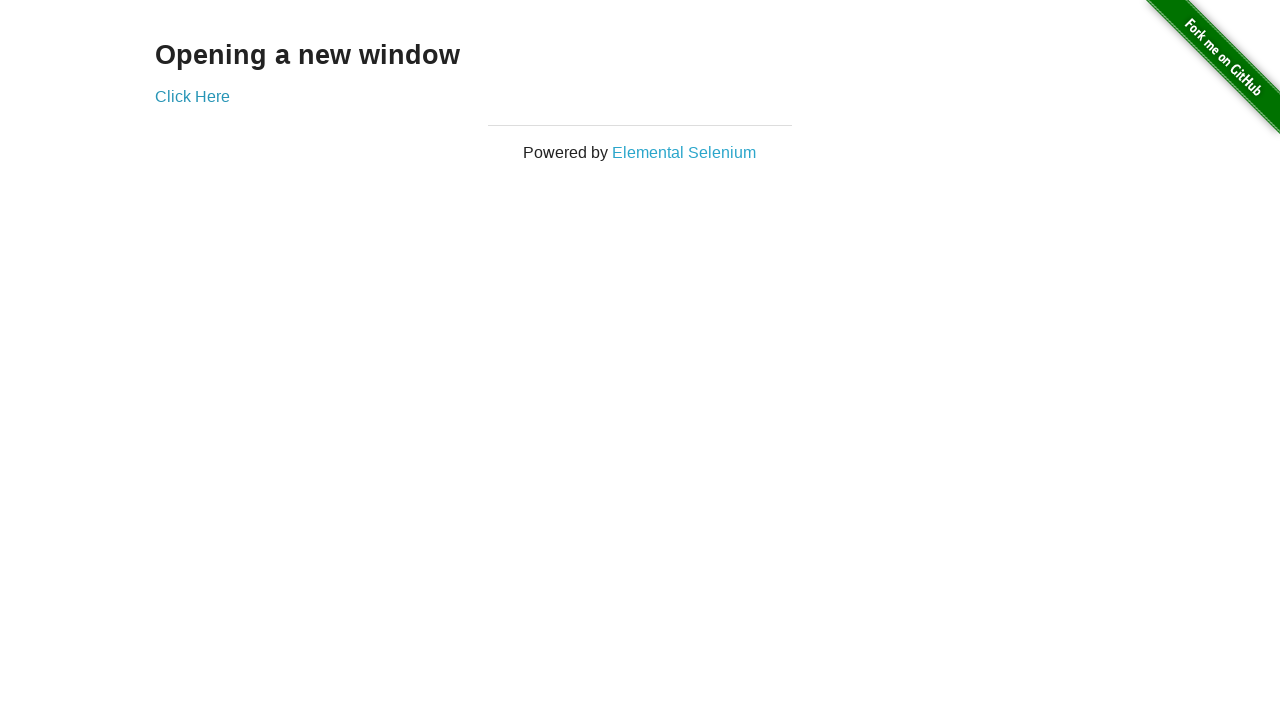

Waited for new window to open
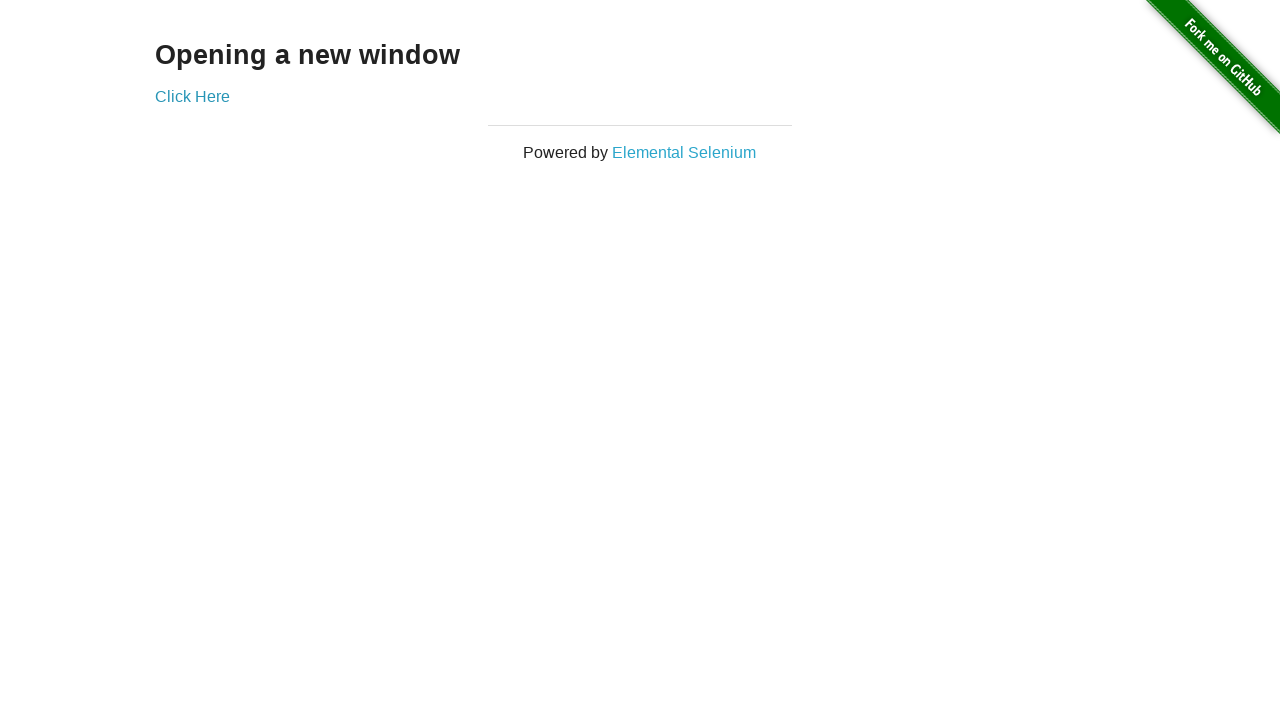

Retrieved all open pages/windows
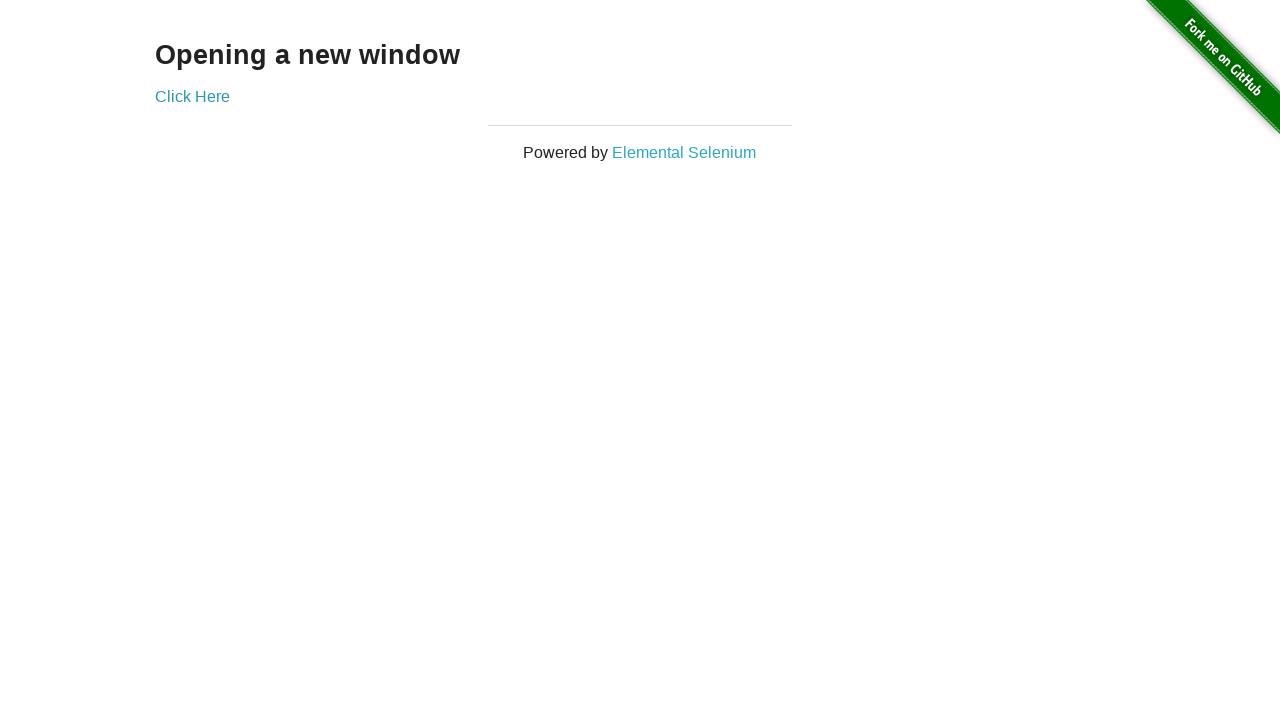

Switched to new window
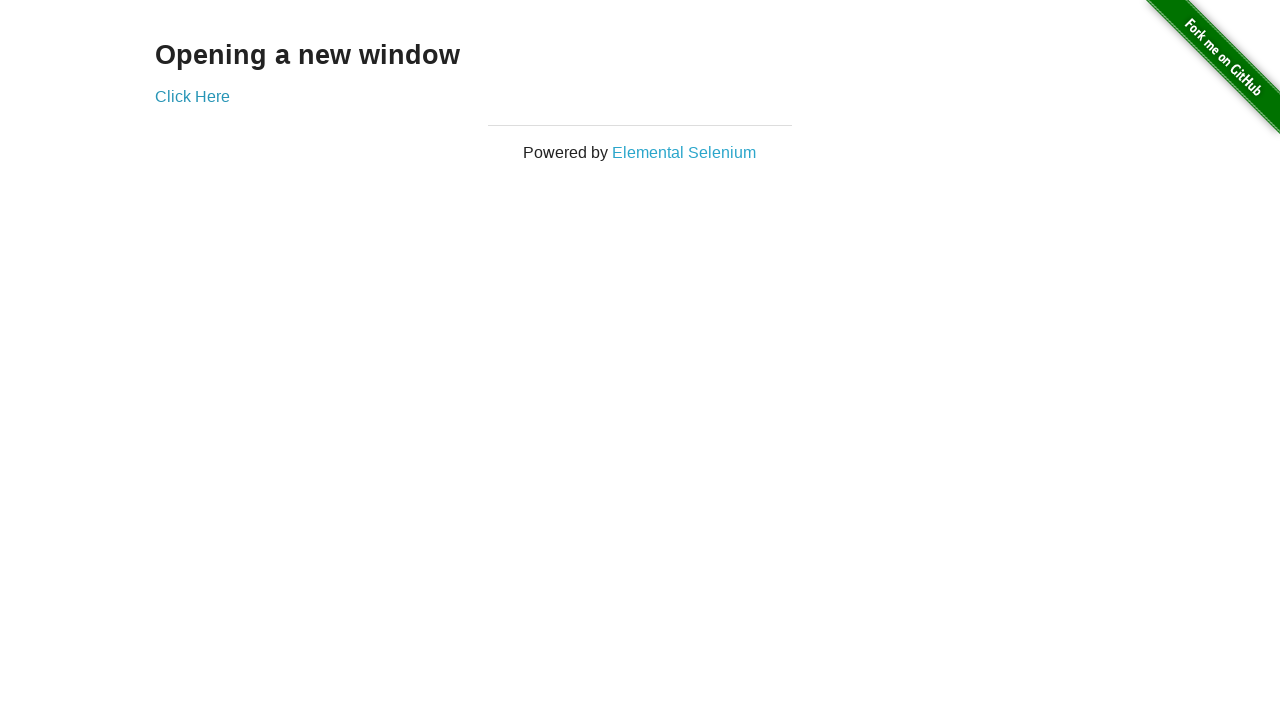

Waited for h3 element in new window to load
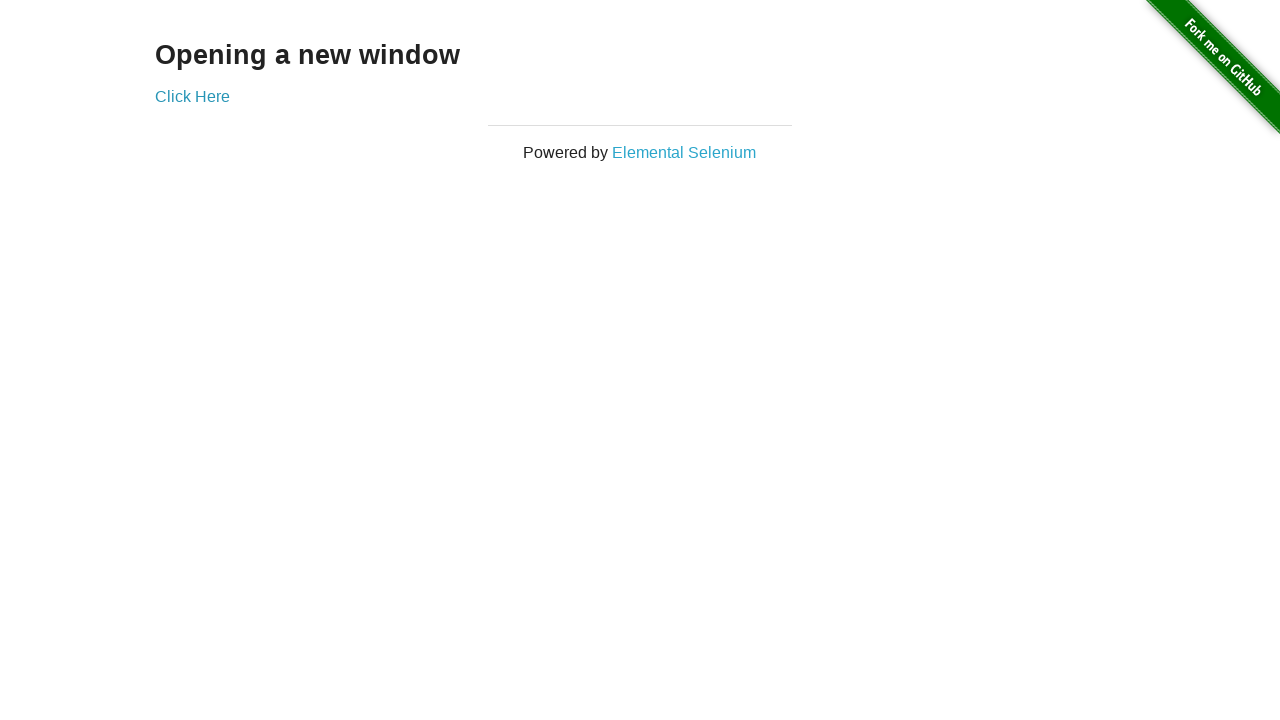

Closed the new window
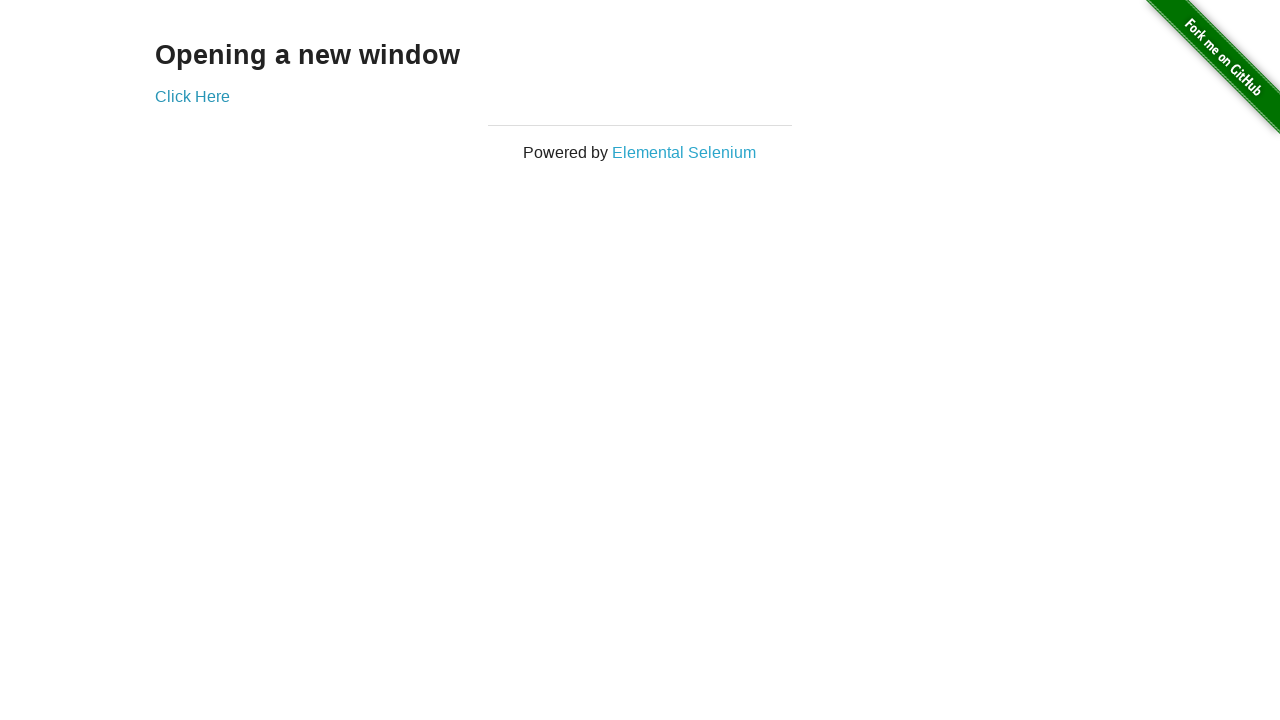

Waited for h3 element in original window
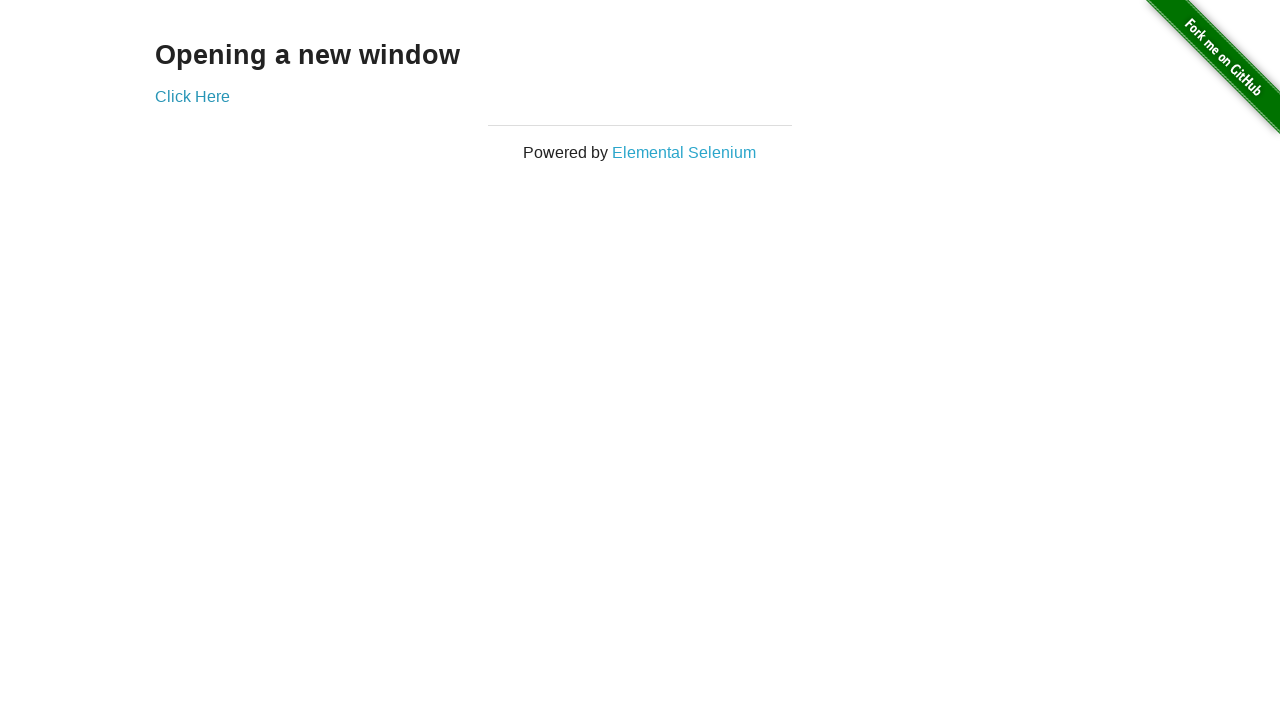

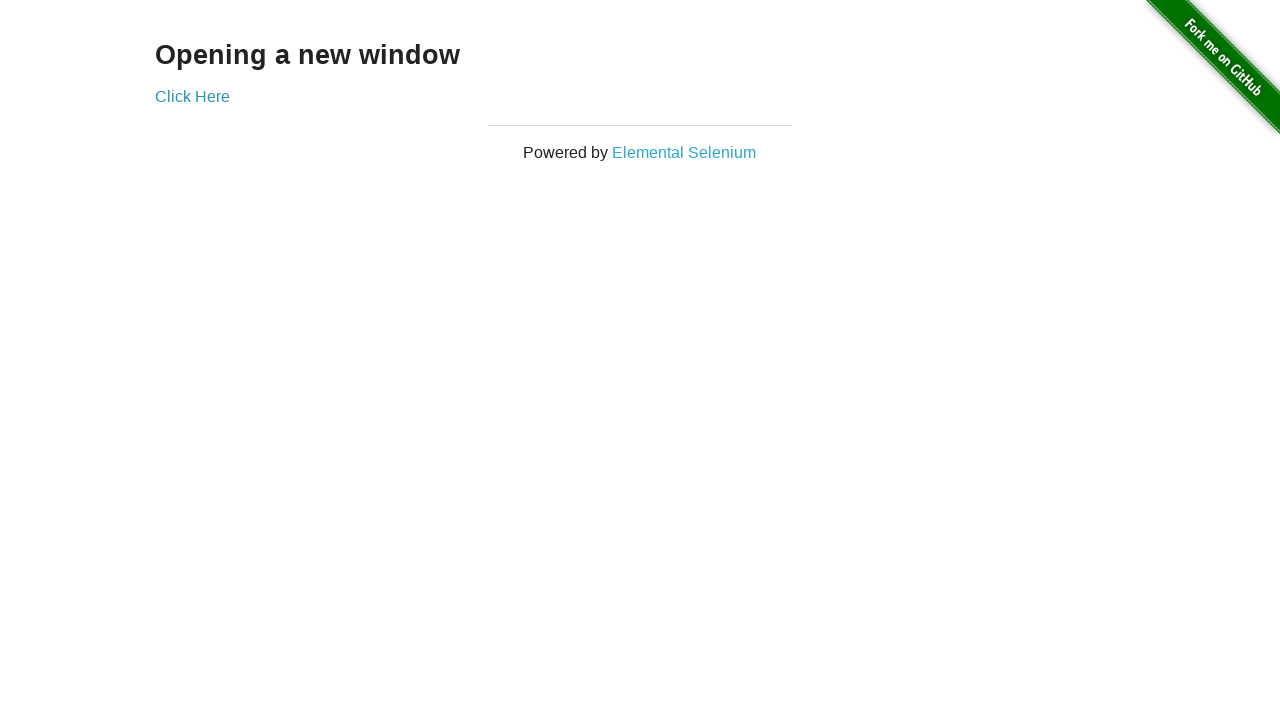